Fills out a registration form with first name, last name, and email, then submits it and verifies the success message

Starting URL: http://suninjuly.github.io/registration1.html

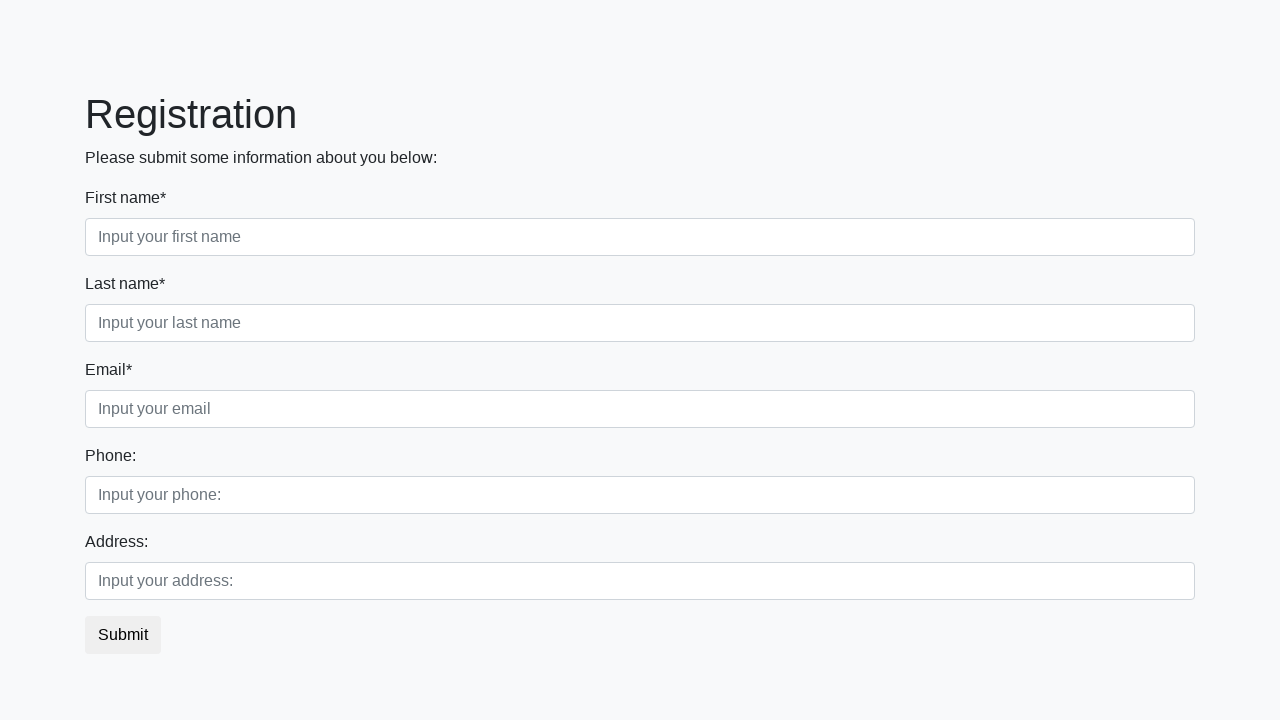

Filled first name field with 'Dart' on .first_block .first
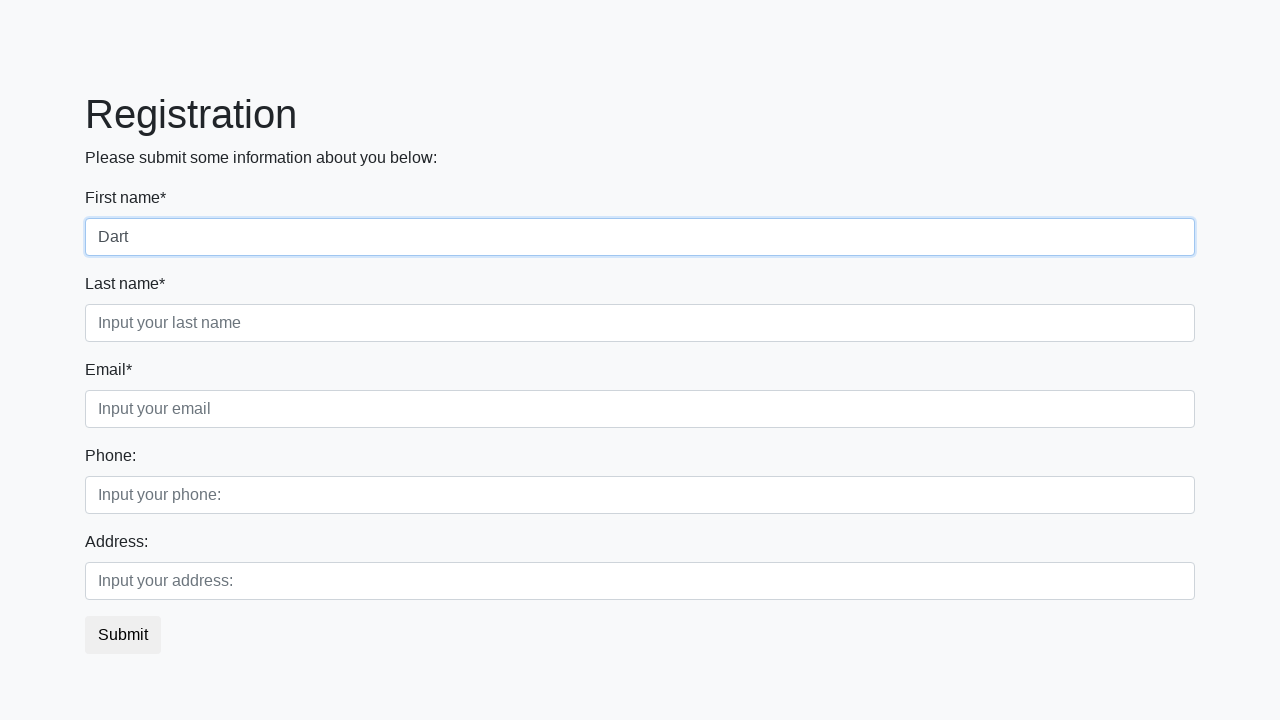

Filled last name field with 'Vader' on .first_block .second
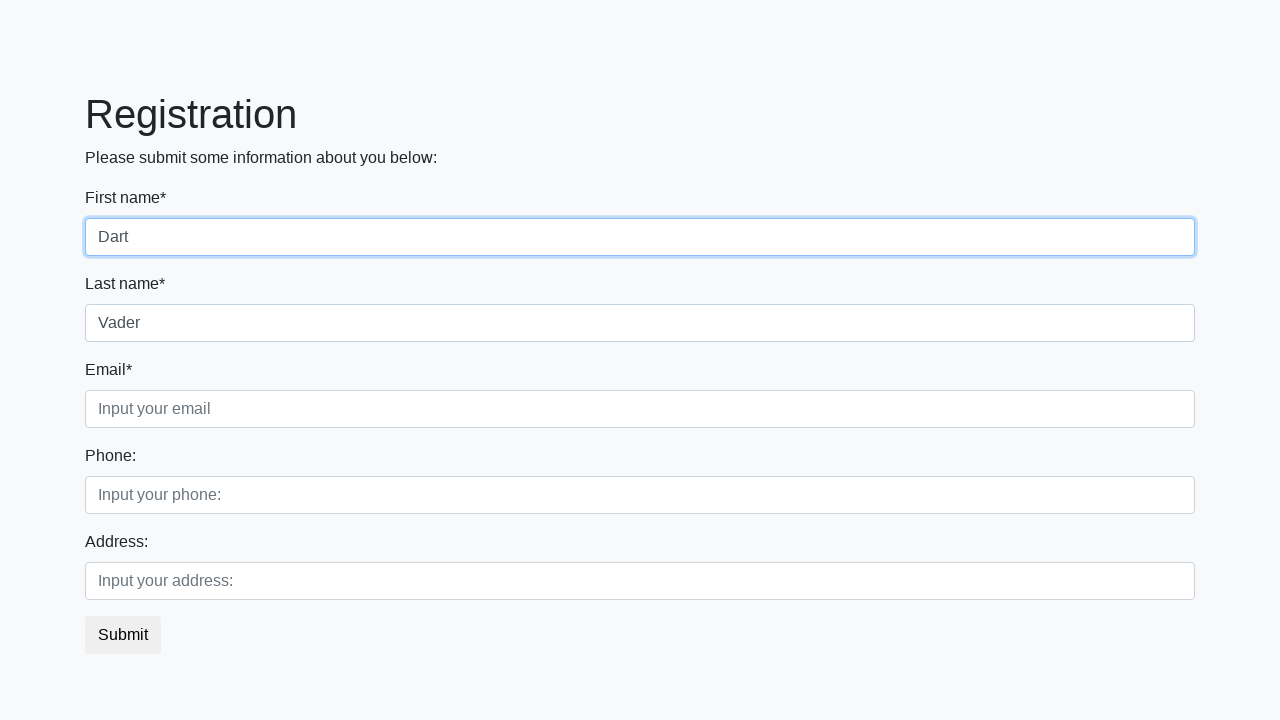

Filled email field with 'death@star.com' on .first_block .third
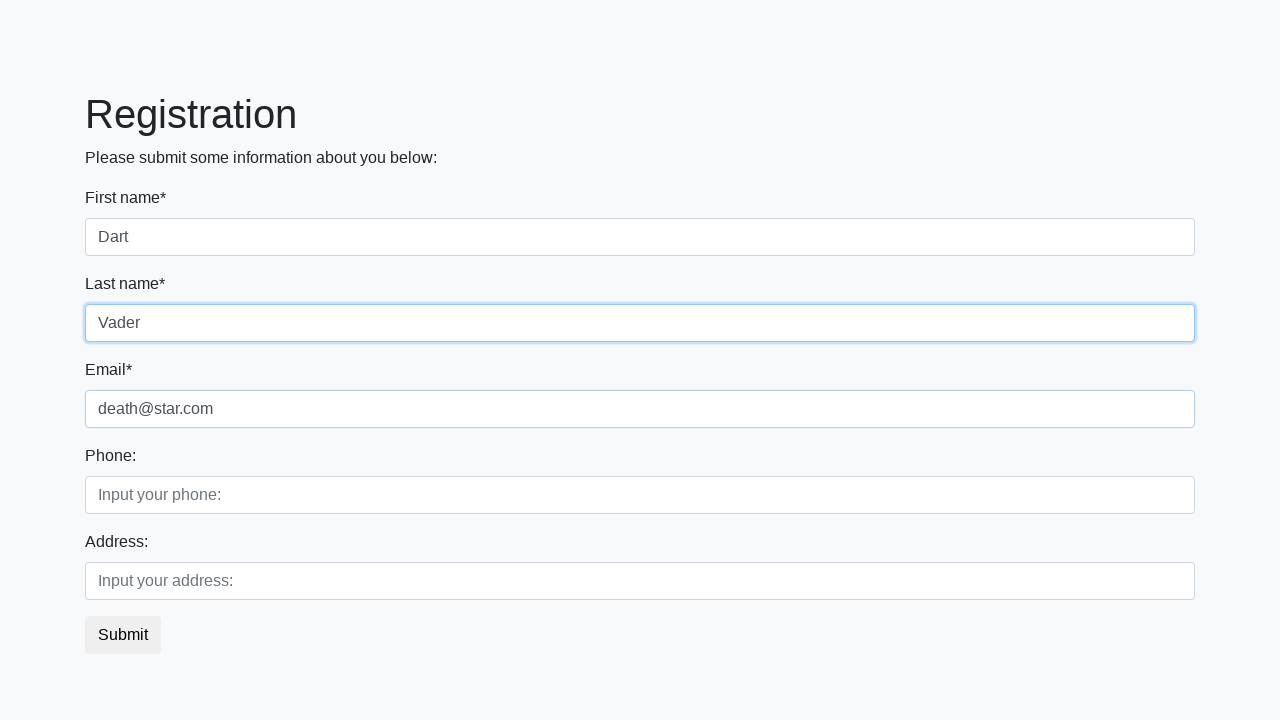

Clicked submit button to register at (123, 635) on .btn
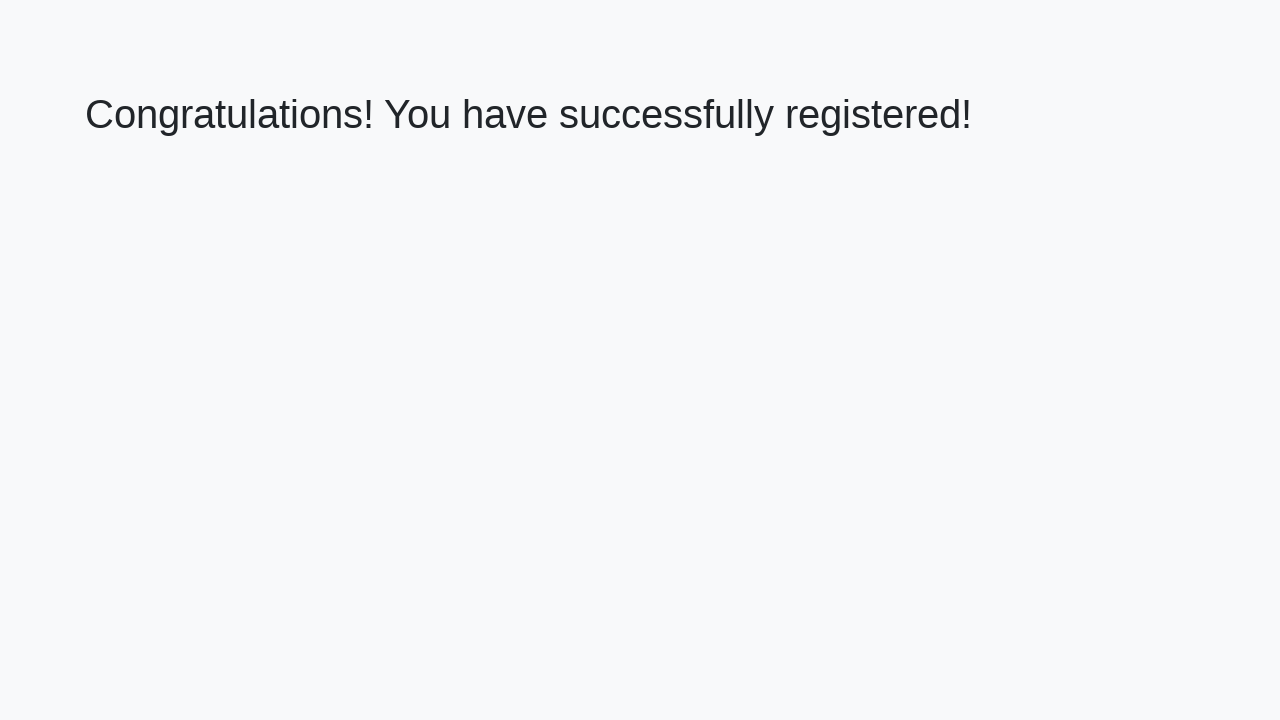

Success message appeared on page
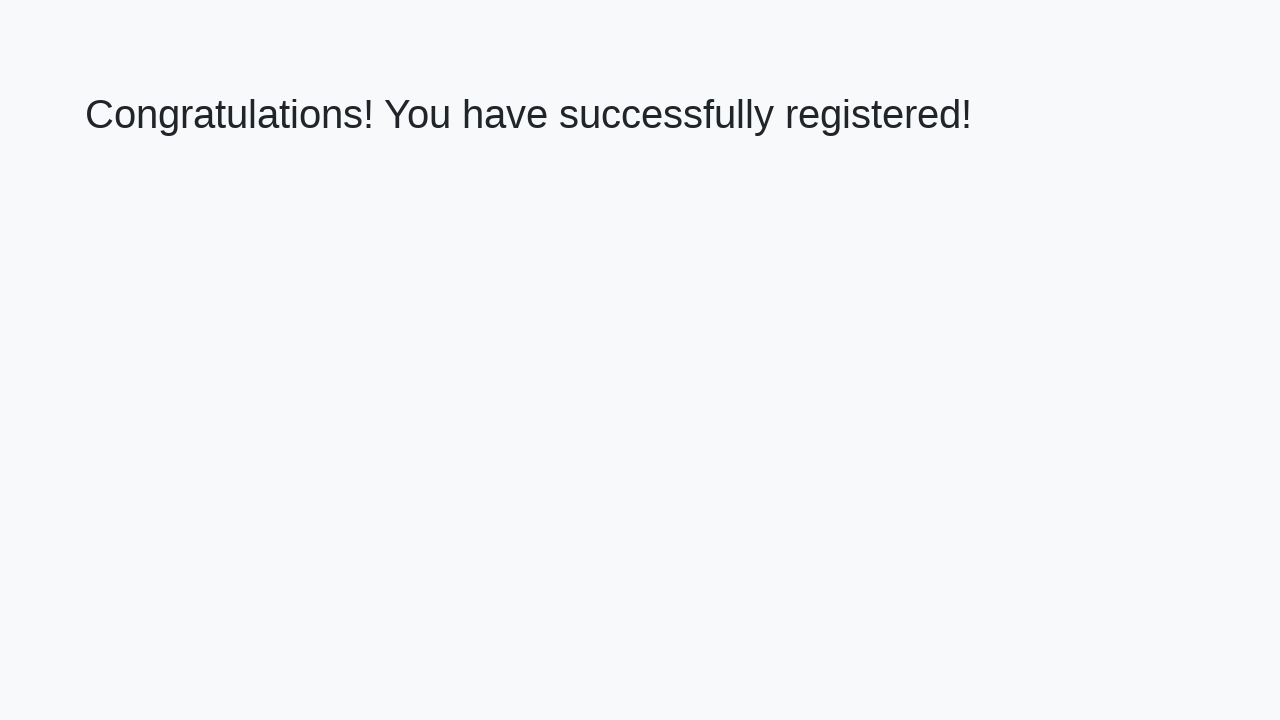

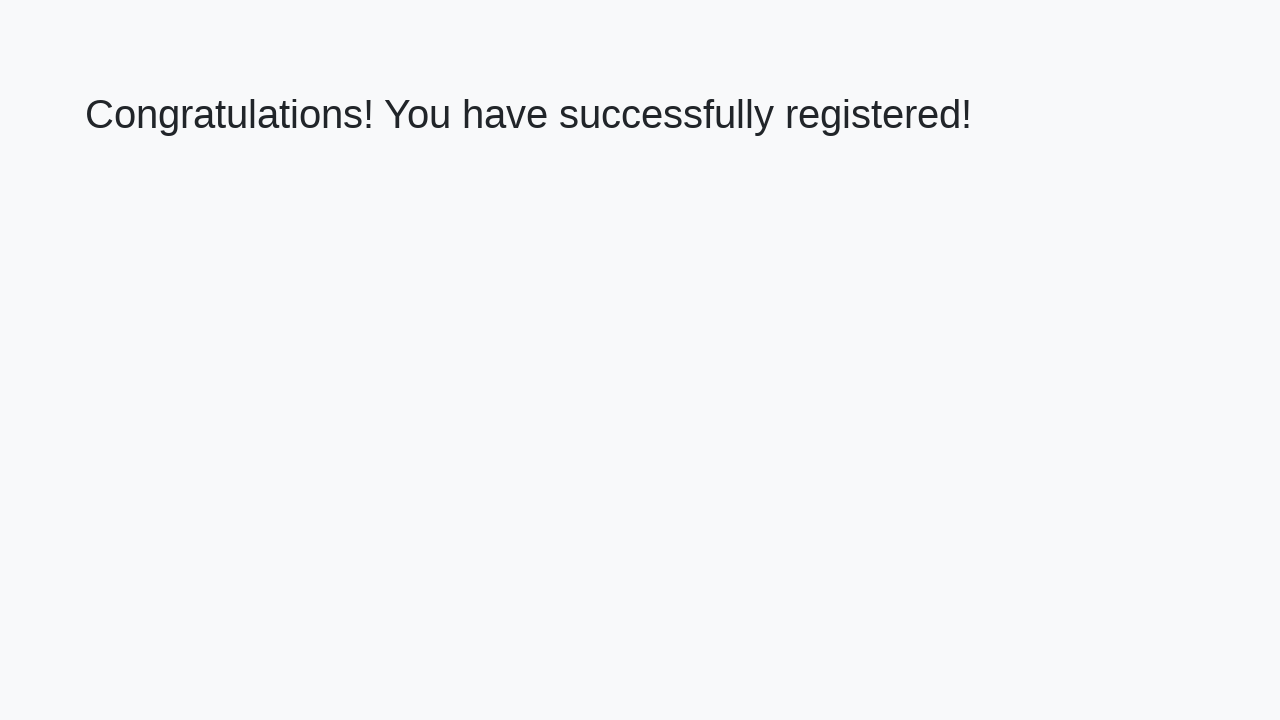